Tests form validation by filling out a subscription form with all required fields except CPF (Brazilian tax ID), then verifying that an error message is displayed indicating the field is required when attempting to proceed.

Starting URL: https://developer.grupoa.education/subscription/

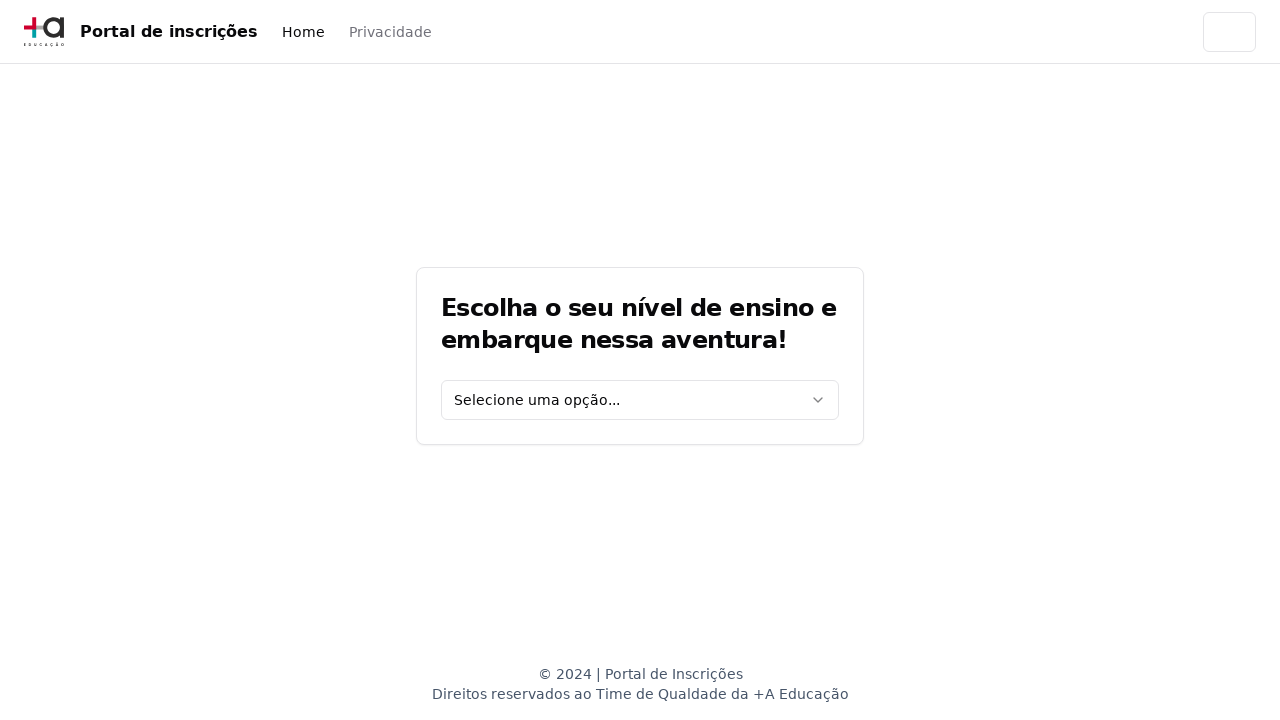

Clicked education level dropdown at (640, 400) on [data-testid='education-level-select']
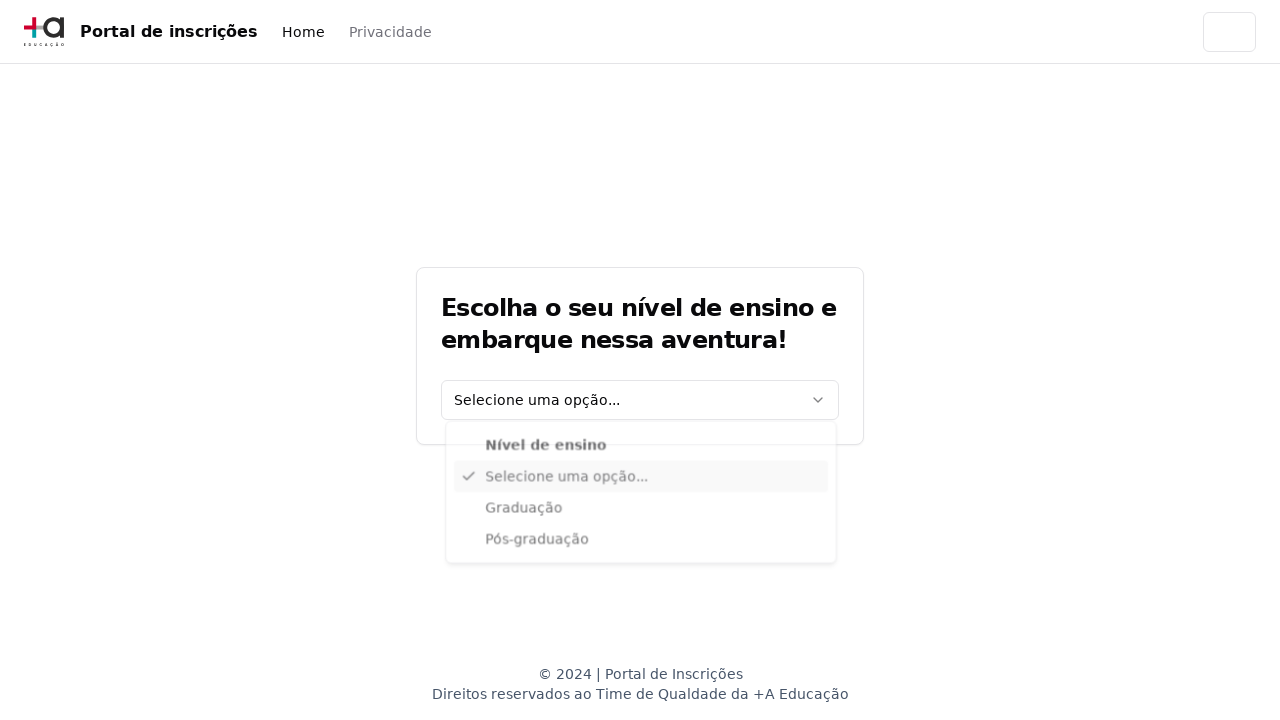

Selected 'Graduação' from education level dropdown at (641, 513) on xpath=//div[@data-radix-vue-collection-item][contains(., 'Graduação')]
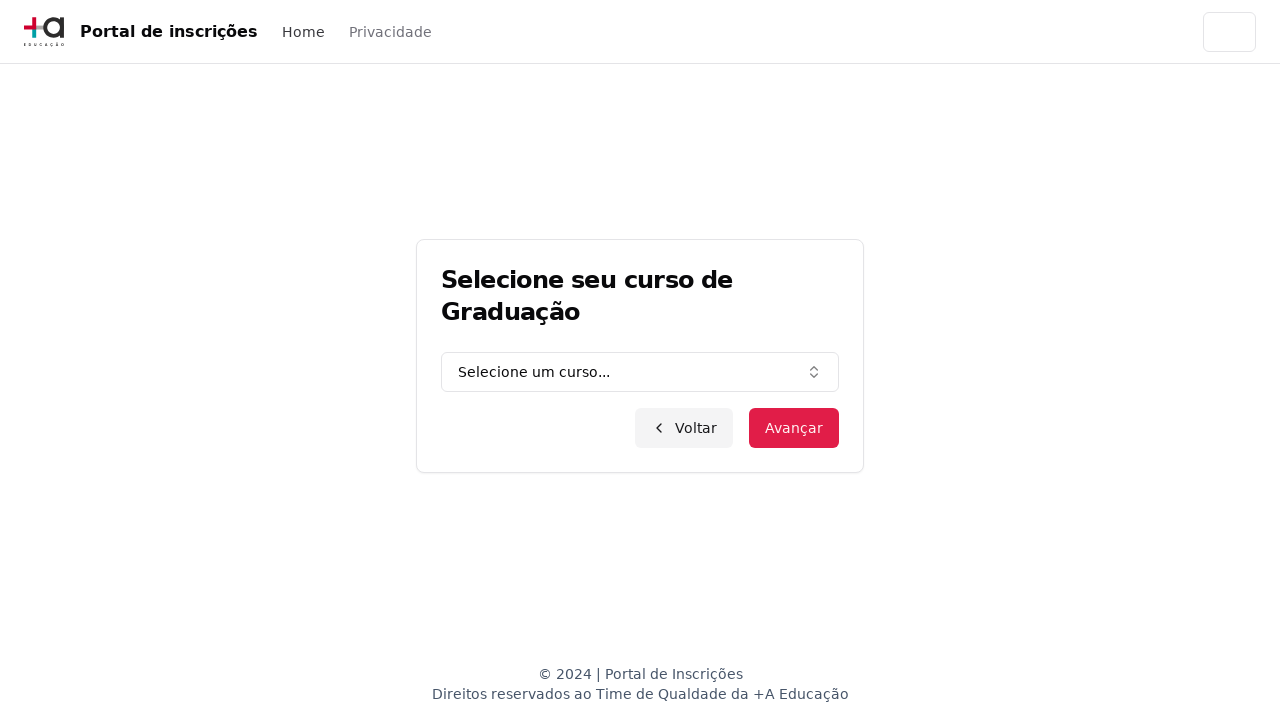

Clicked course combo box at (640, 372) on [data-testid='graduation-combo']
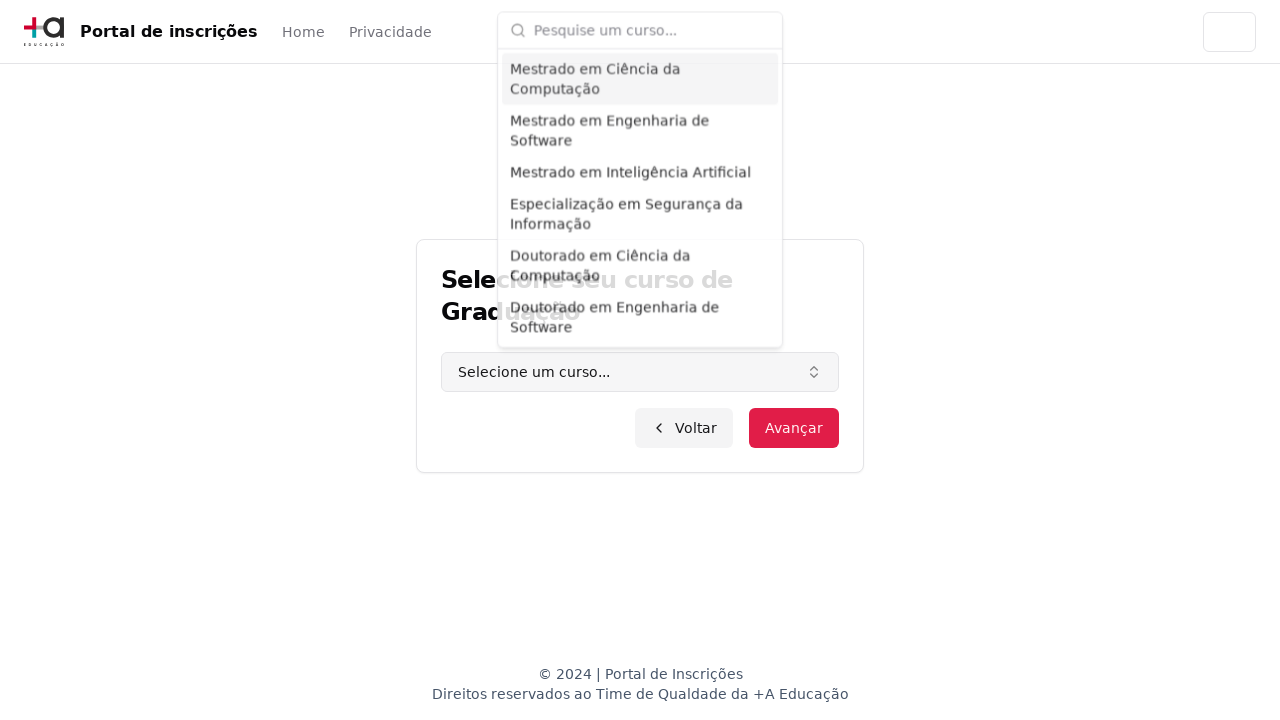

Clicked course input field at (652, 28) on input.h-9
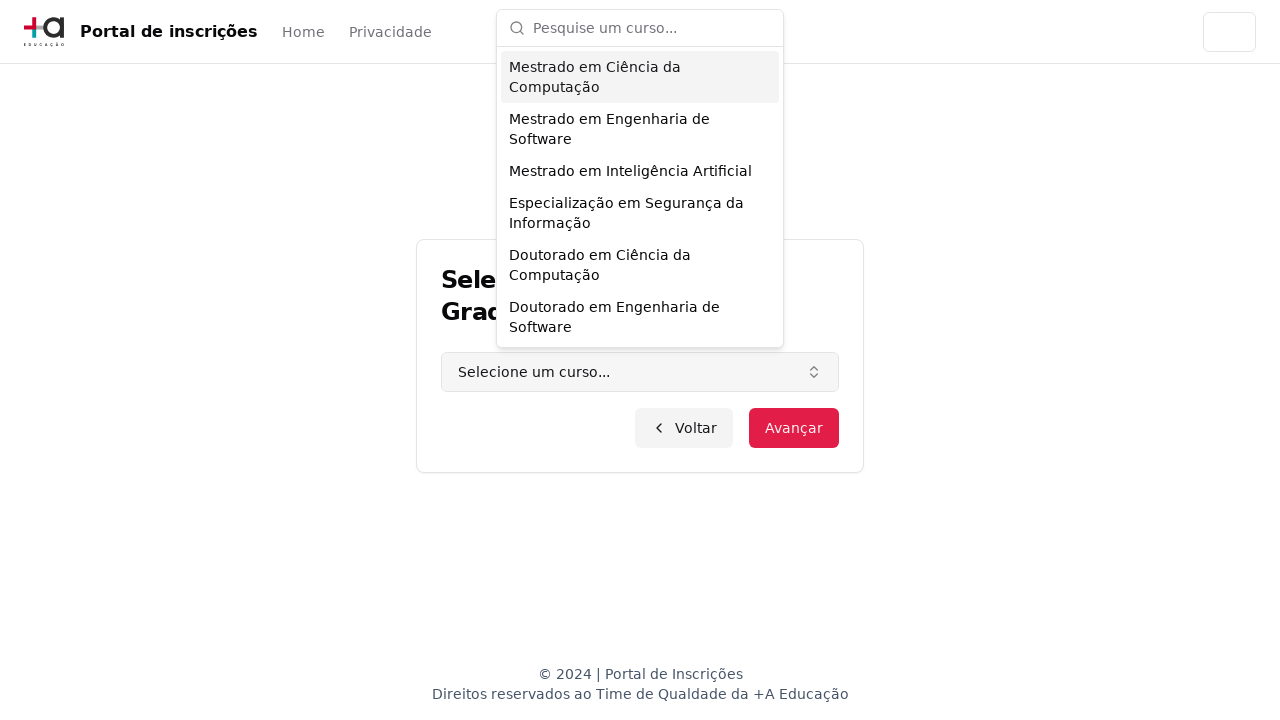

Filled course input with 'Engenharia de Software' on input.h-9
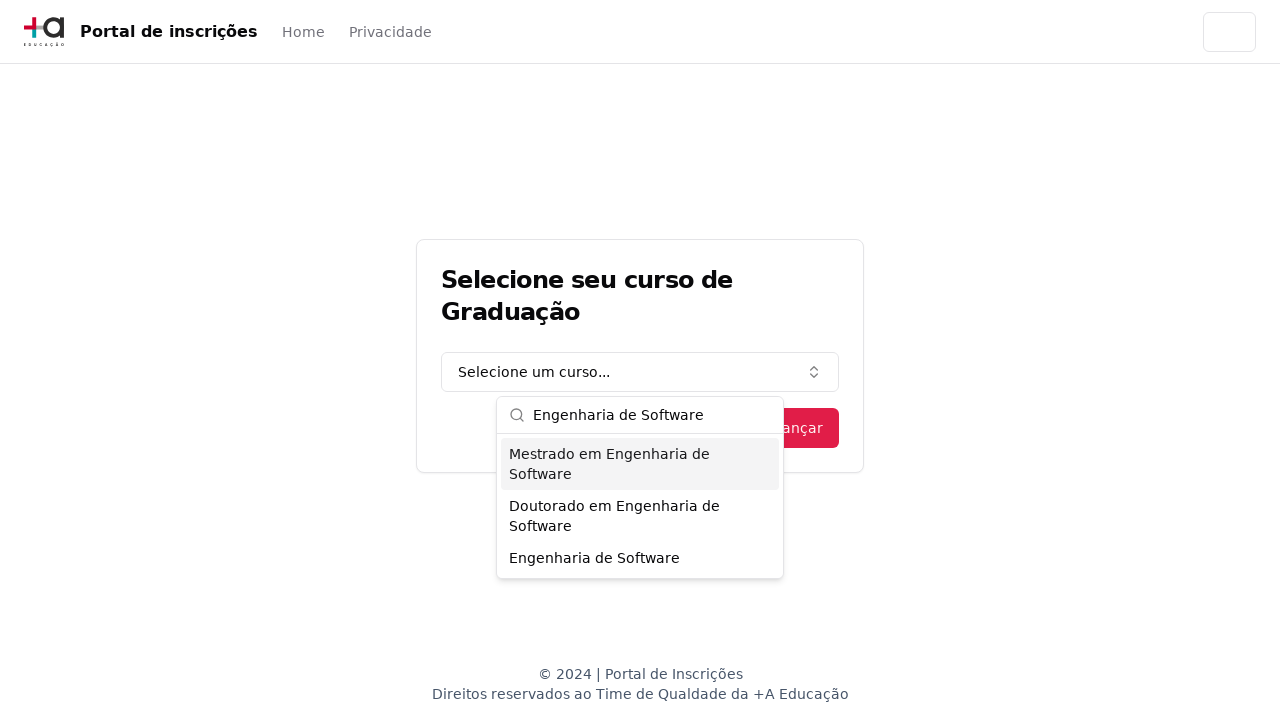

Pressed Enter to confirm course selection on input.h-9
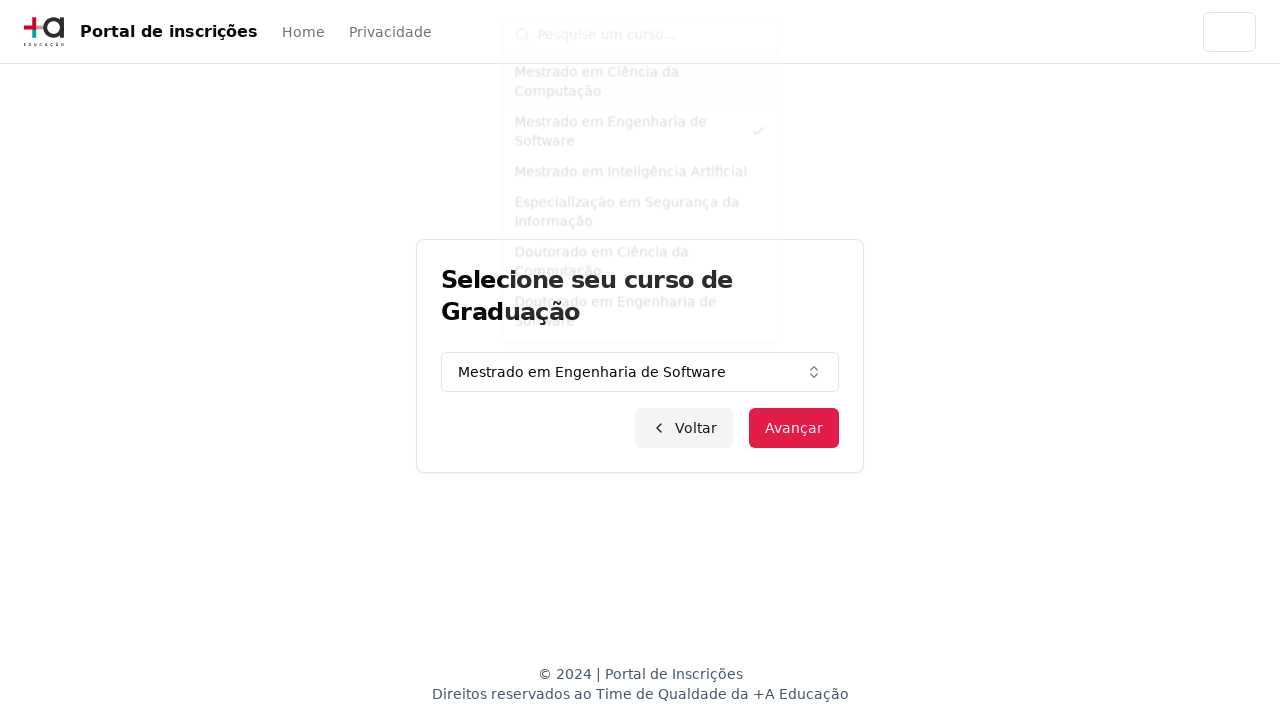

Clicked advance button to proceed to next step at (794, 428) on button.inline-flex.items-center.justify-center.bg-primary
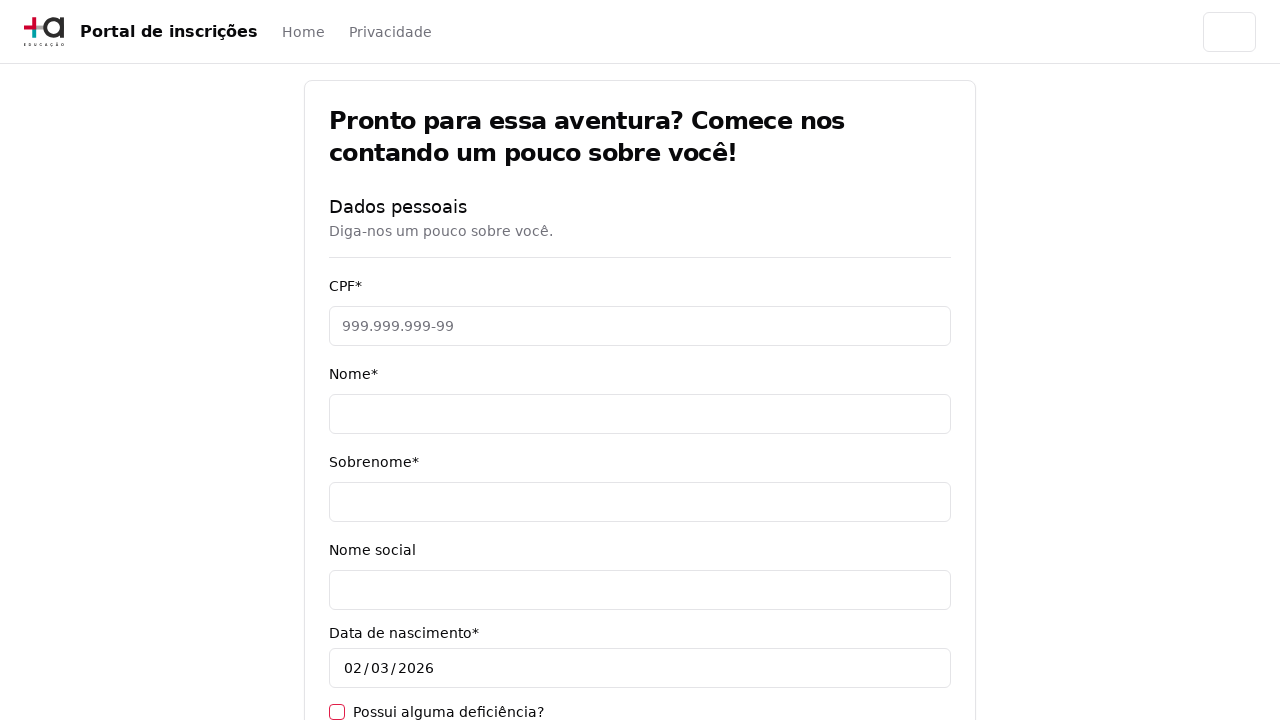

Left CPF field empty (required field intentionally blank) on [data-testid='cpf-input']
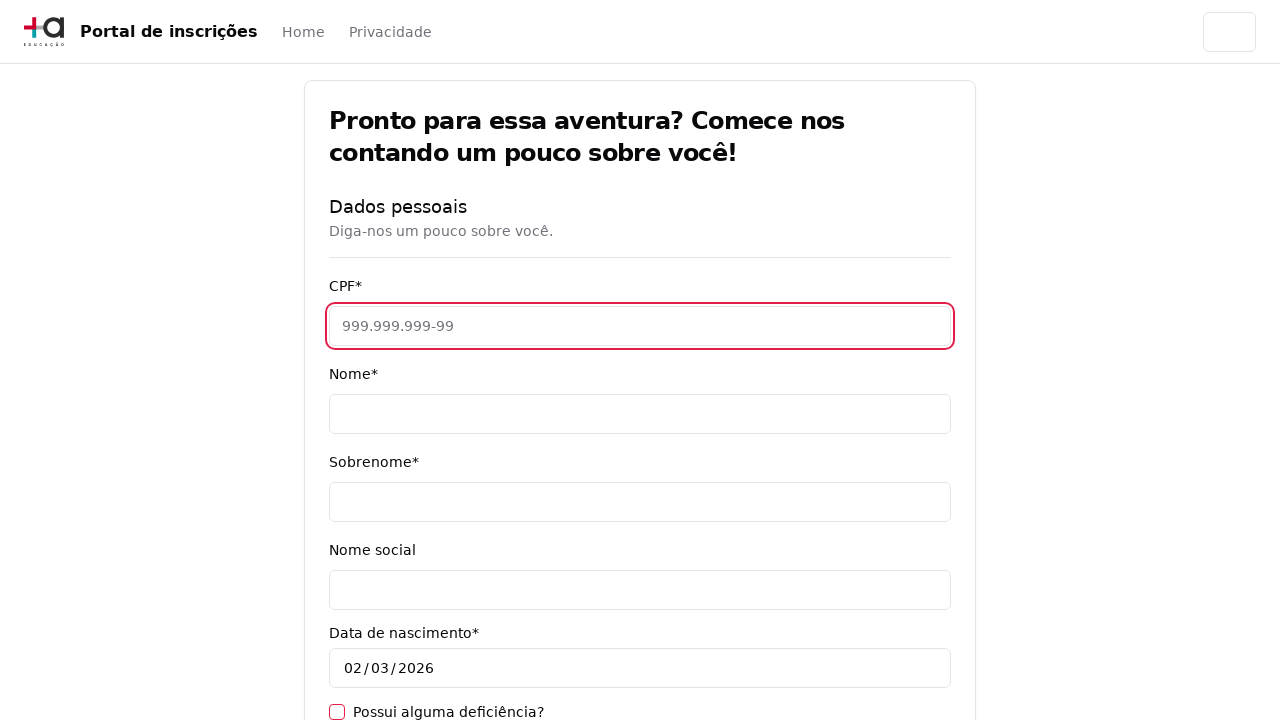

Filled name field with 'Jéssica' on [data-testid='name-input']
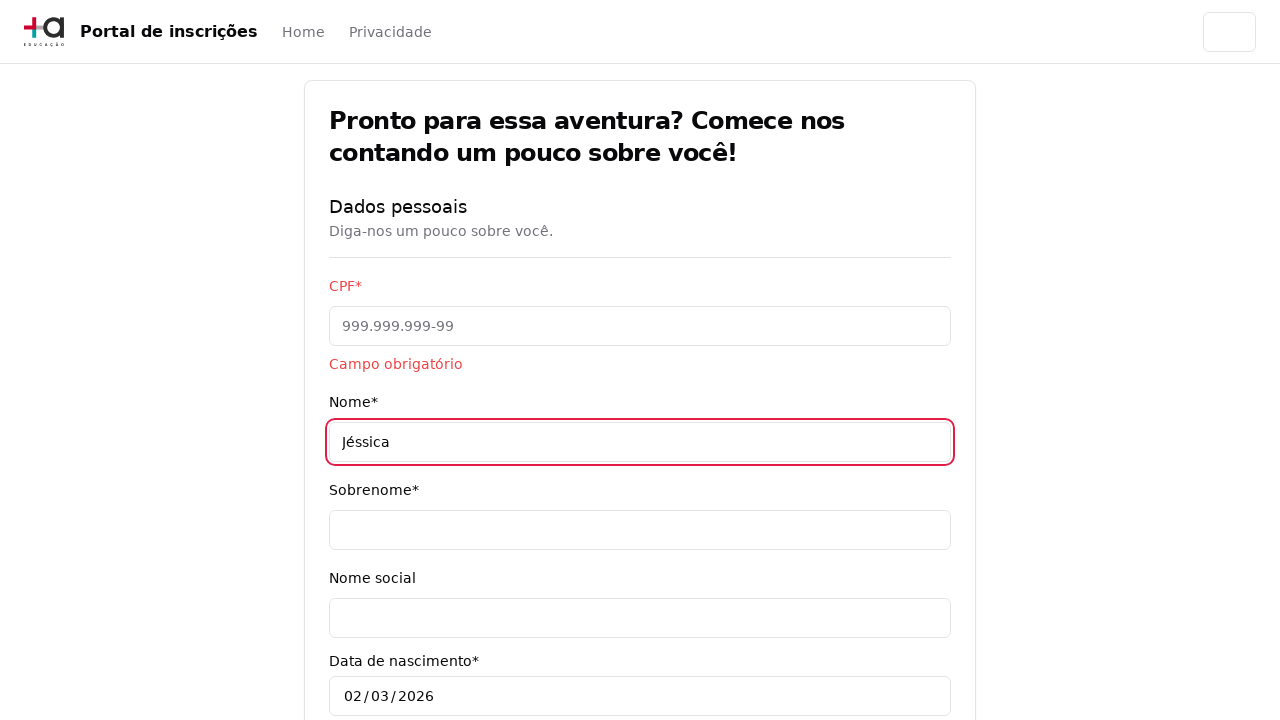

Filled surname field with 'Martins' on [data-testid='surname-input']
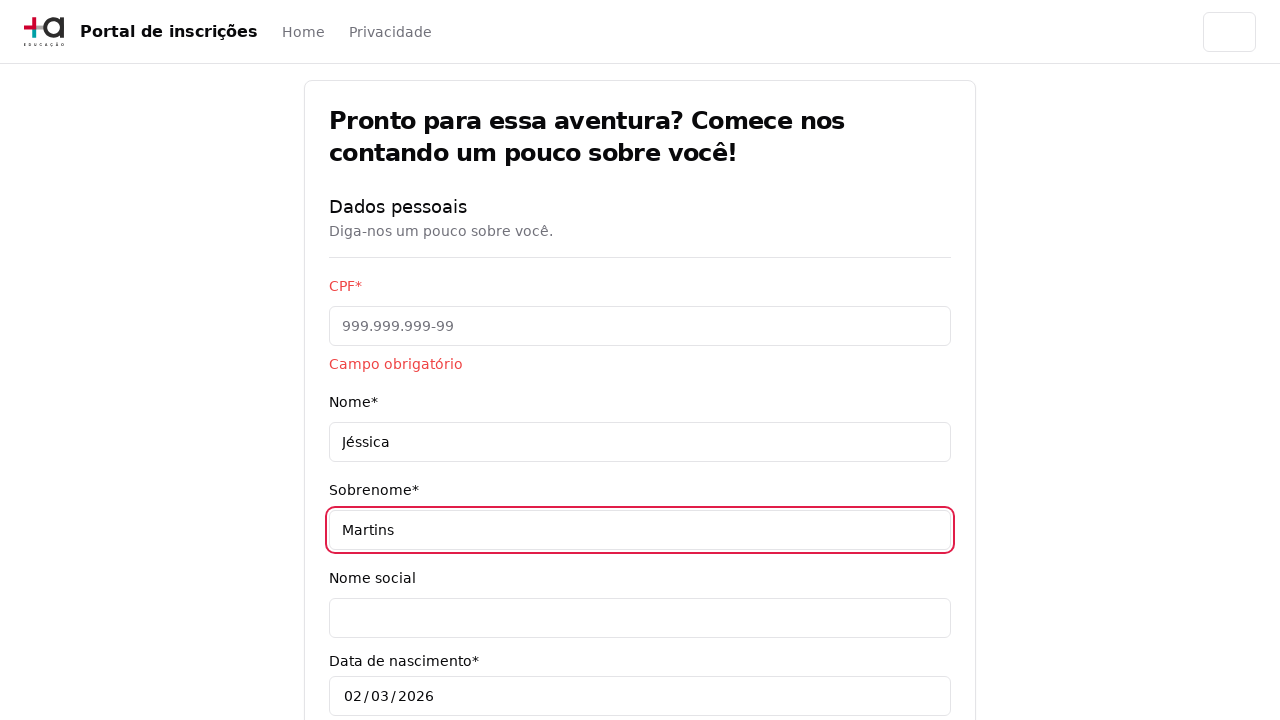

Filled email field with 'jessicamartins@teste.com.br' on [data-testid='email-input']
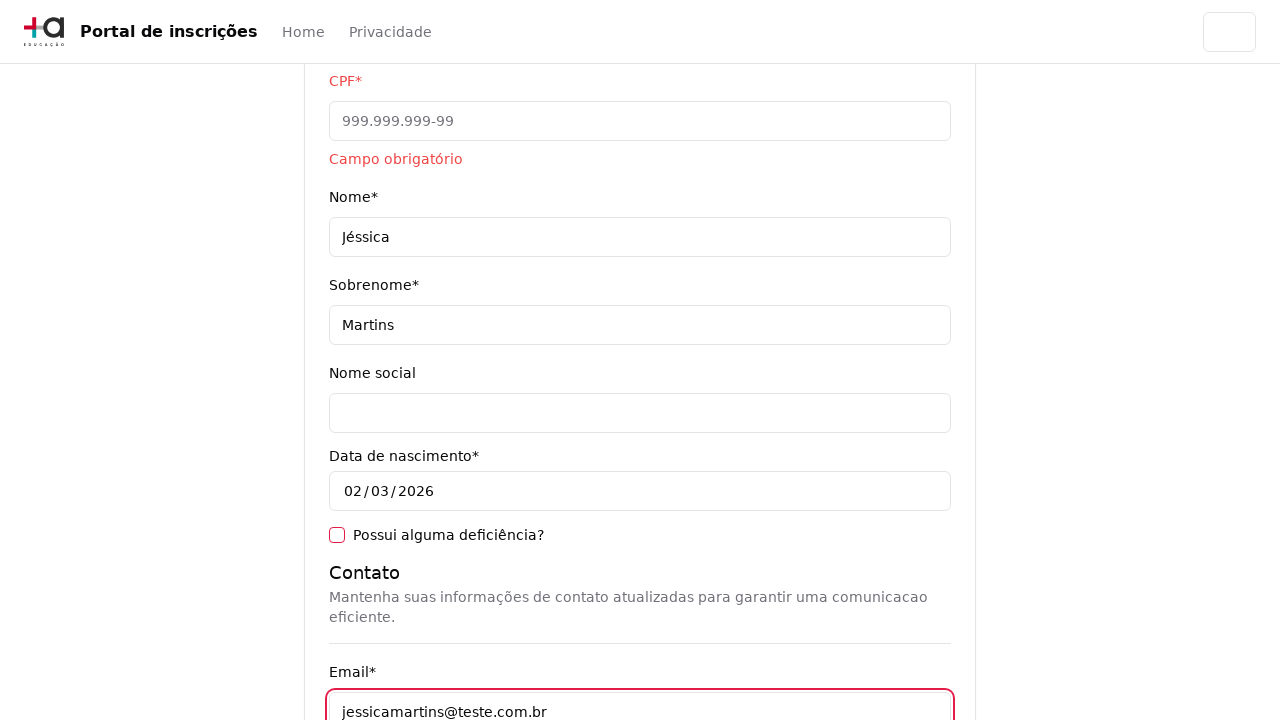

Filled cellphone field with '31975000000' on [data-testid='cellphone-input']
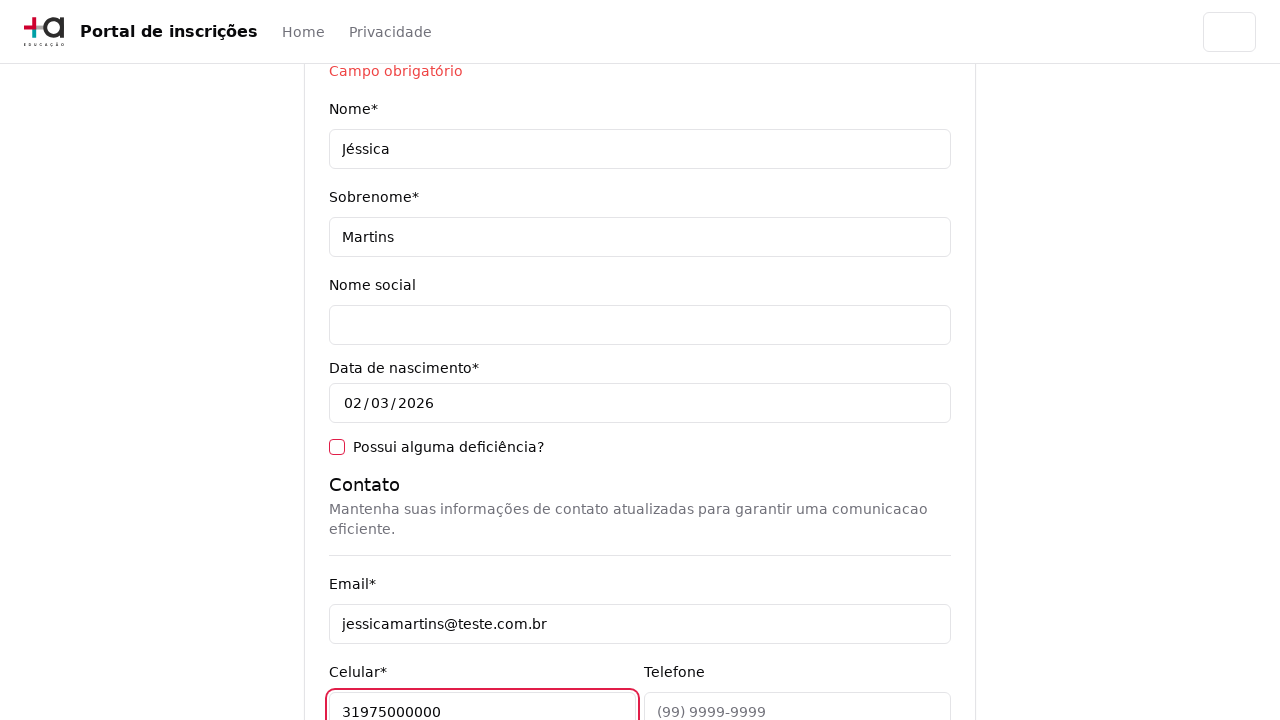

Filled phone field with '3132320032' on [data-testid='phone-input']
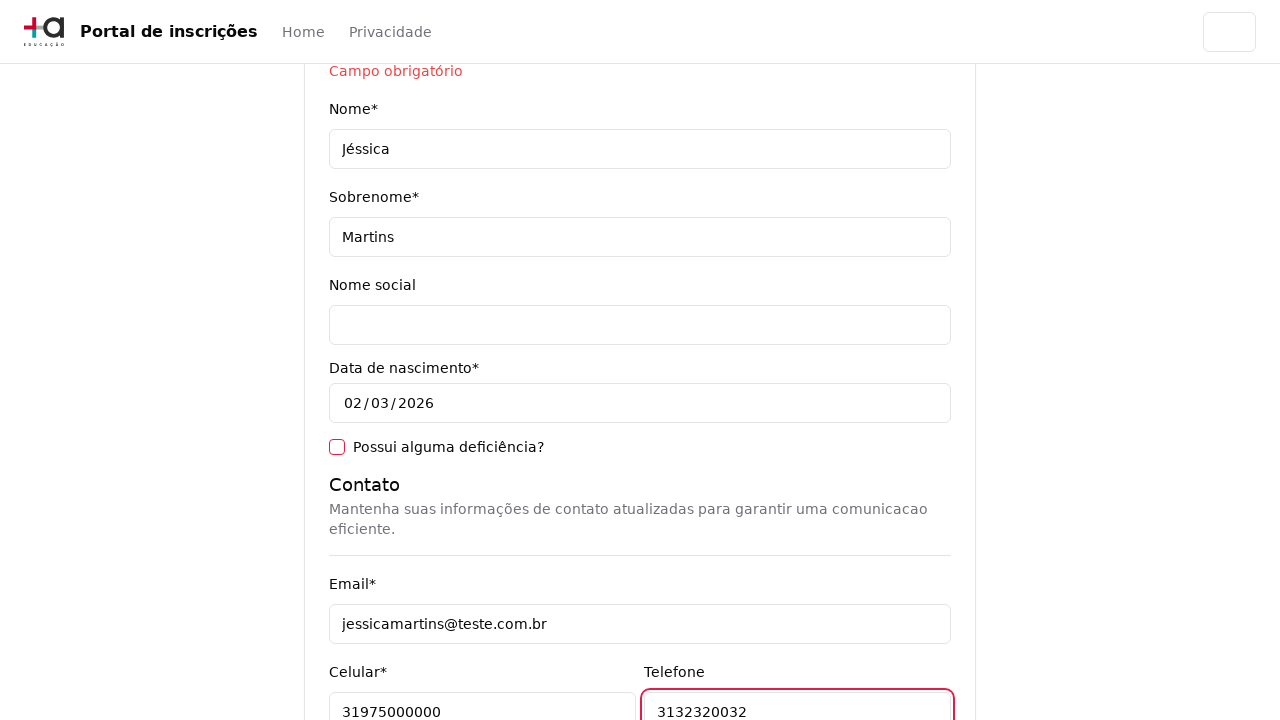

Filled CEP field with '30330000' on [data-testid='cep-input']
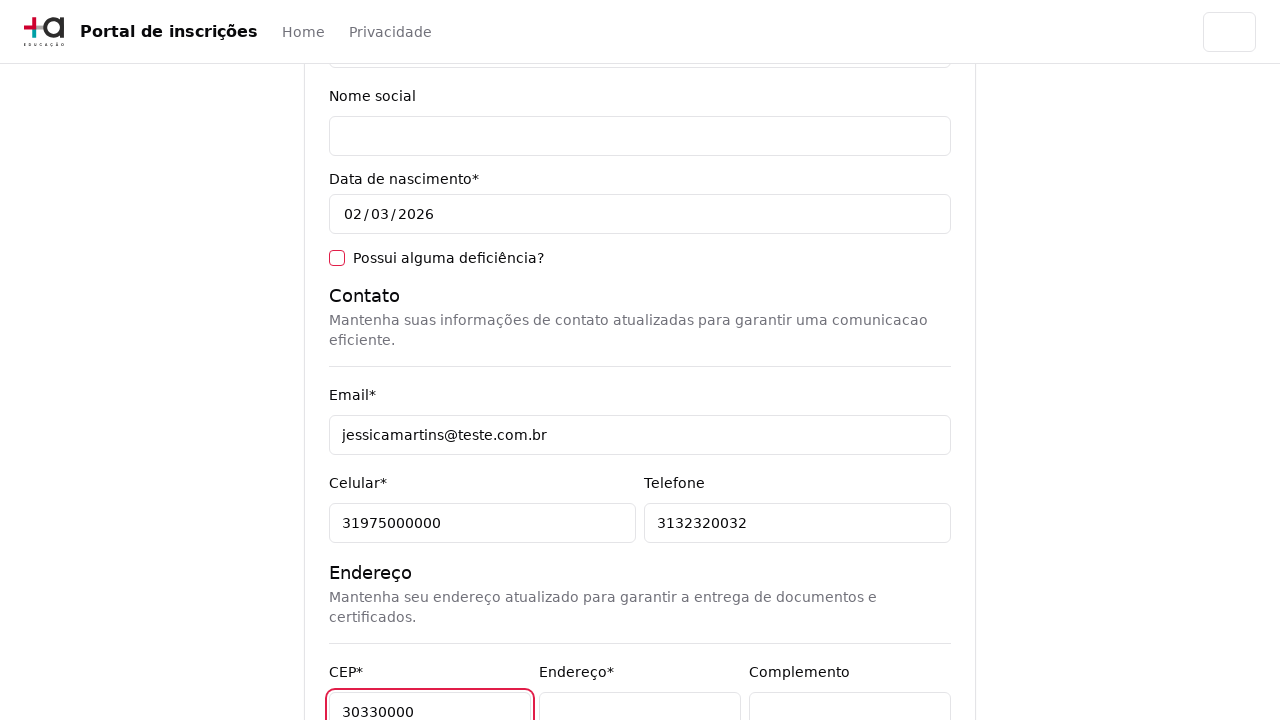

Filled address field with 'Rua A' on [data-testid='address-input']
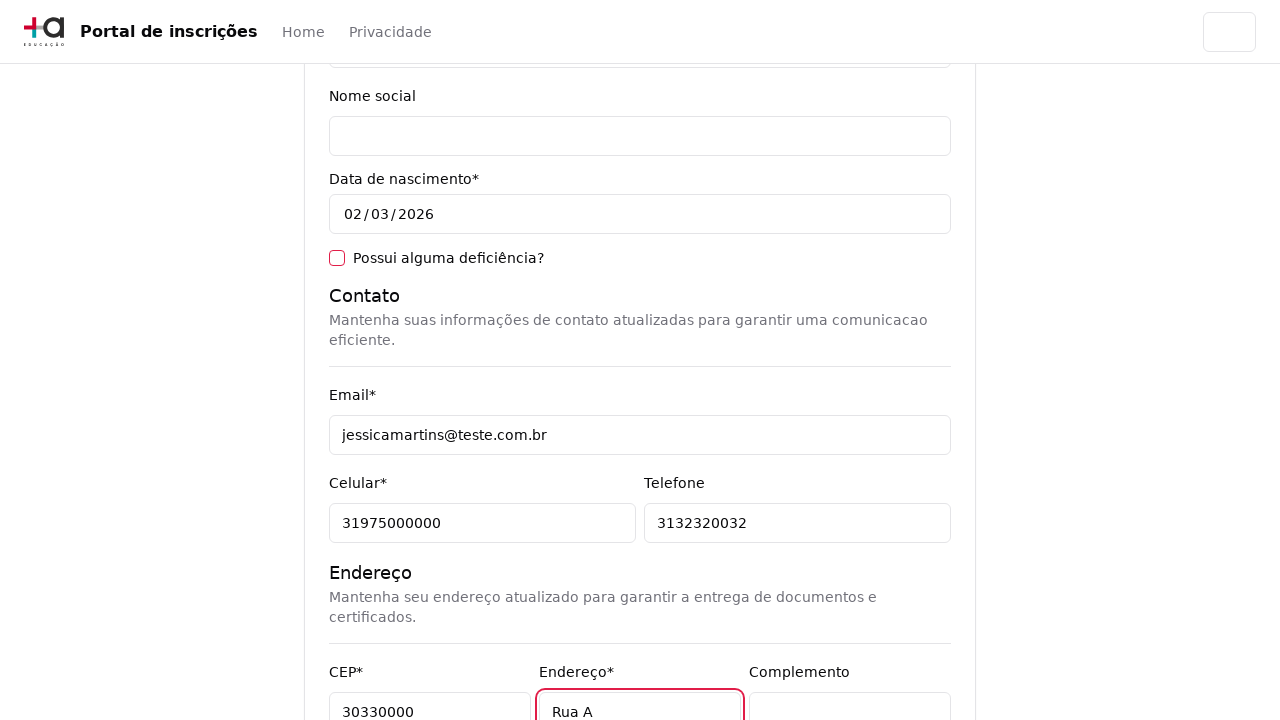

Filled neighborhood field with 'São Pedro' on [data-testid='neighborhood-input']
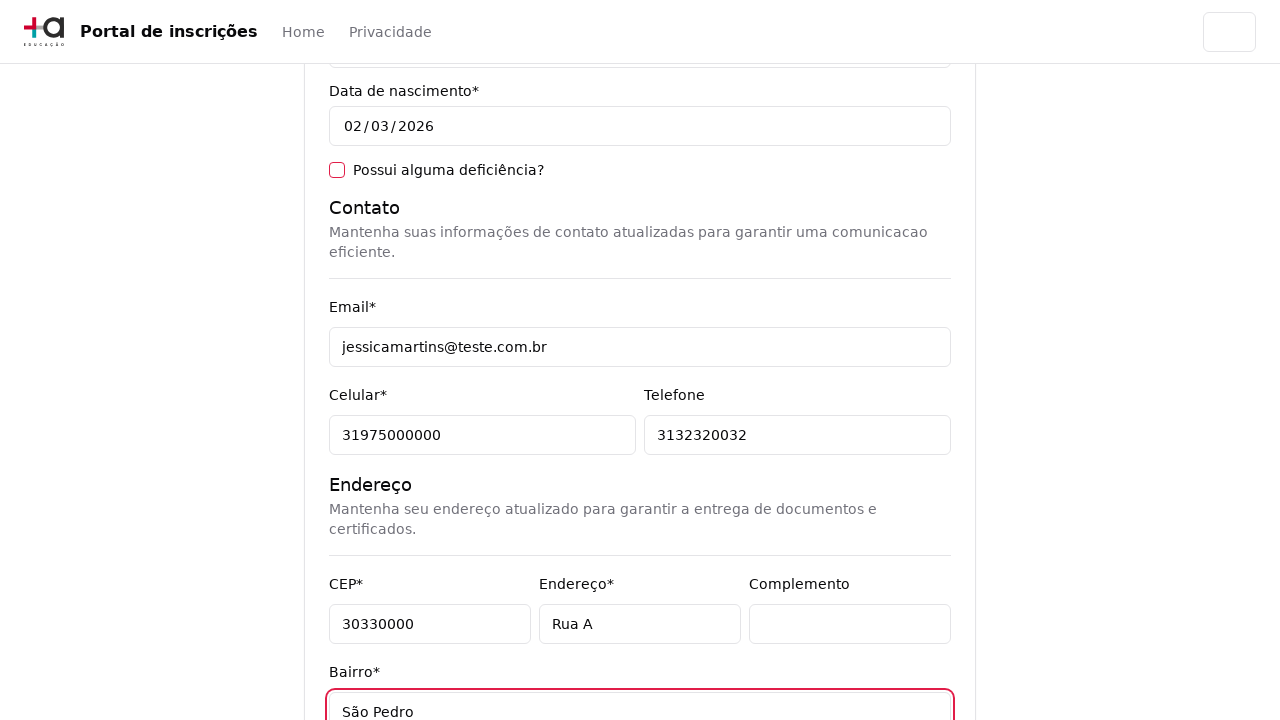

Filled city field with 'Belo Horizonte' on [data-testid='city-input']
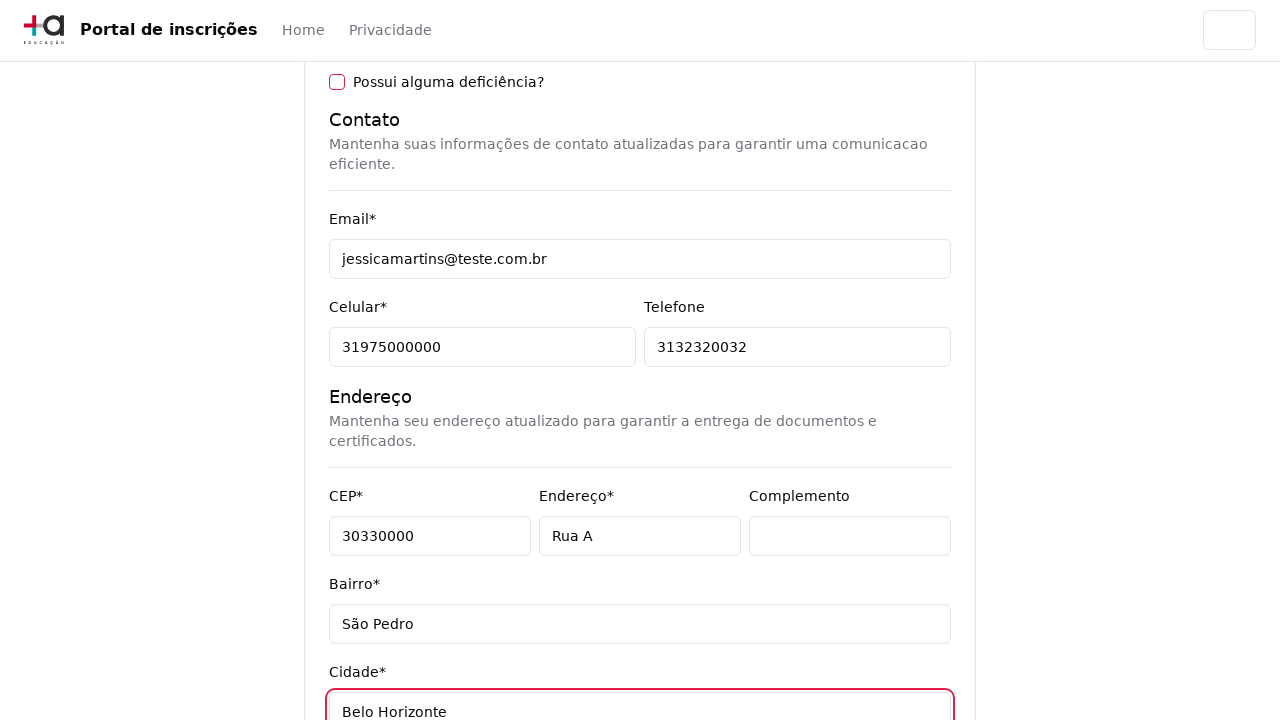

Filled state field with 'Minas Gerais' on [data-testid='state-input']
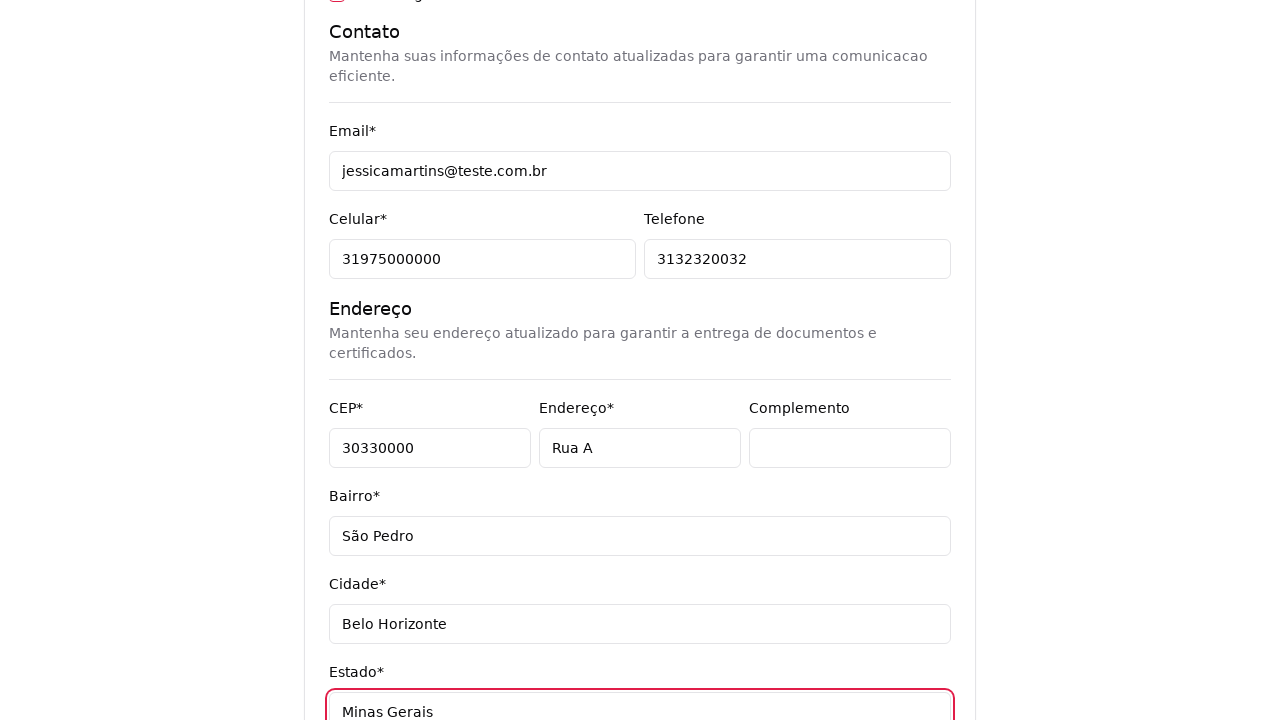

Filled country field with 'Brasil' on [data-testid='country-input']
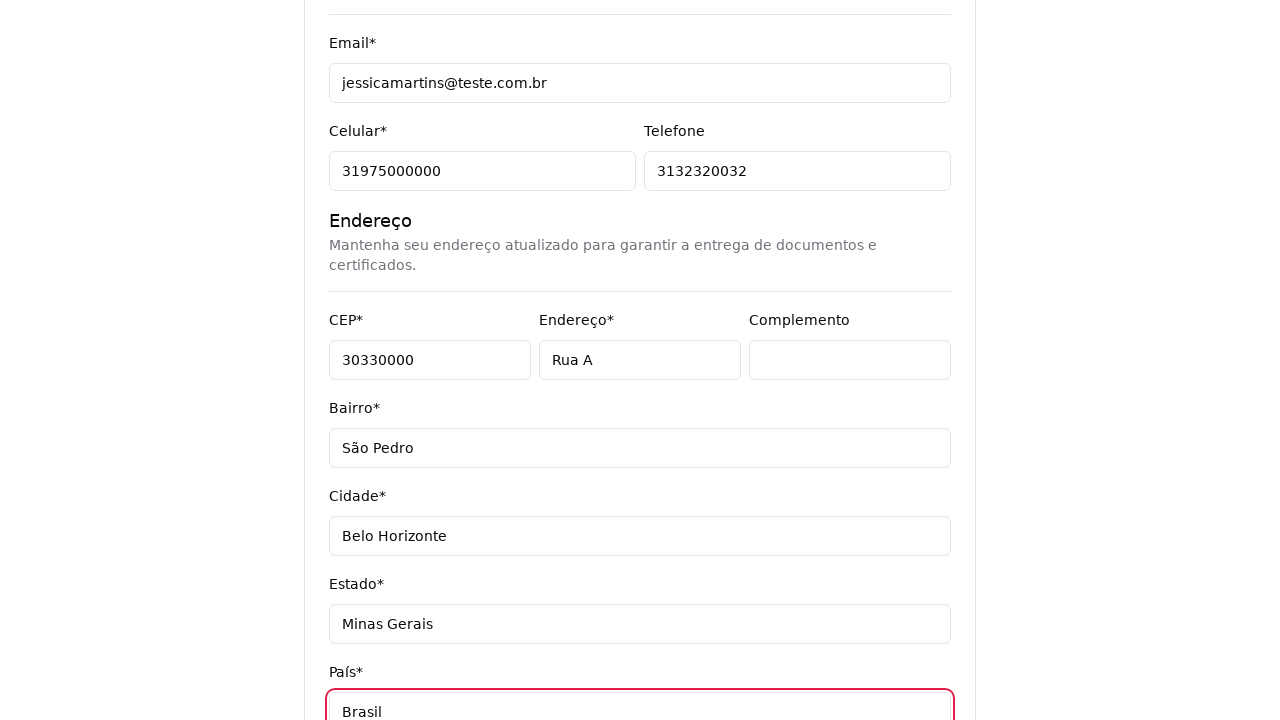

Clicked next button to submit form with missing CPF at (906, 587) on [data-testid='next-button']
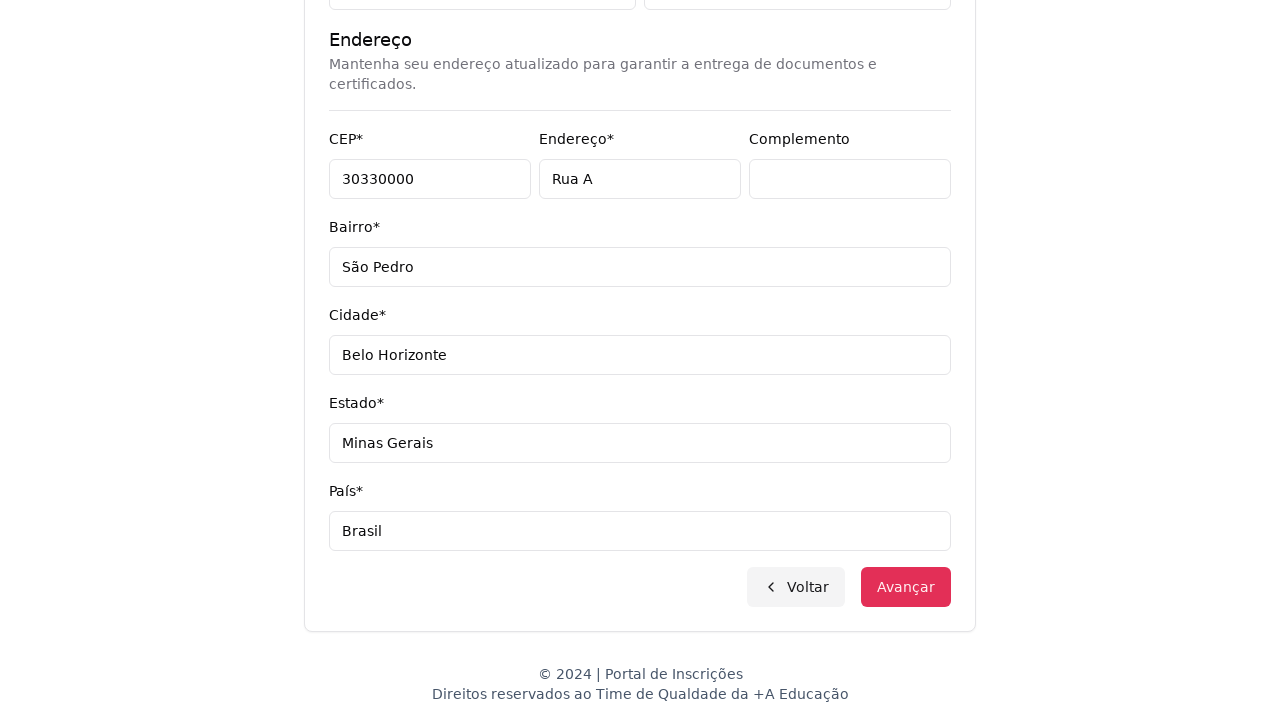

Required field error message 'Campo obrigatório' appeared for CPF field
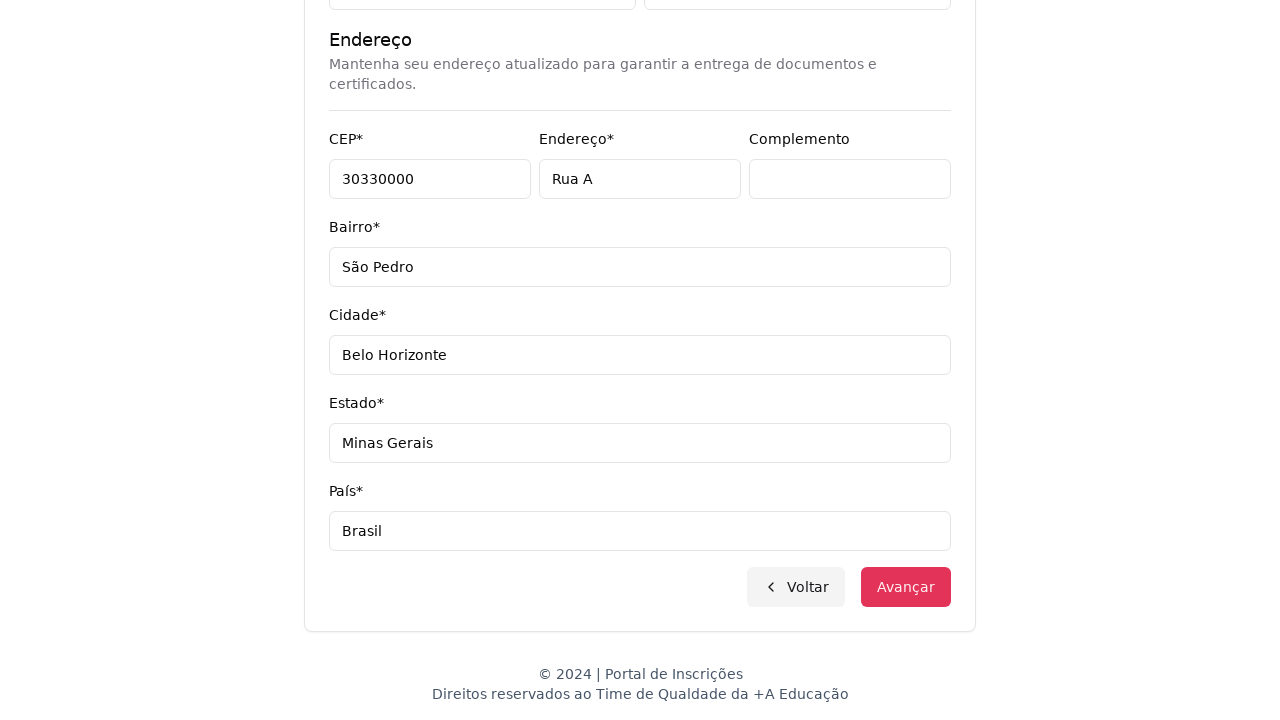

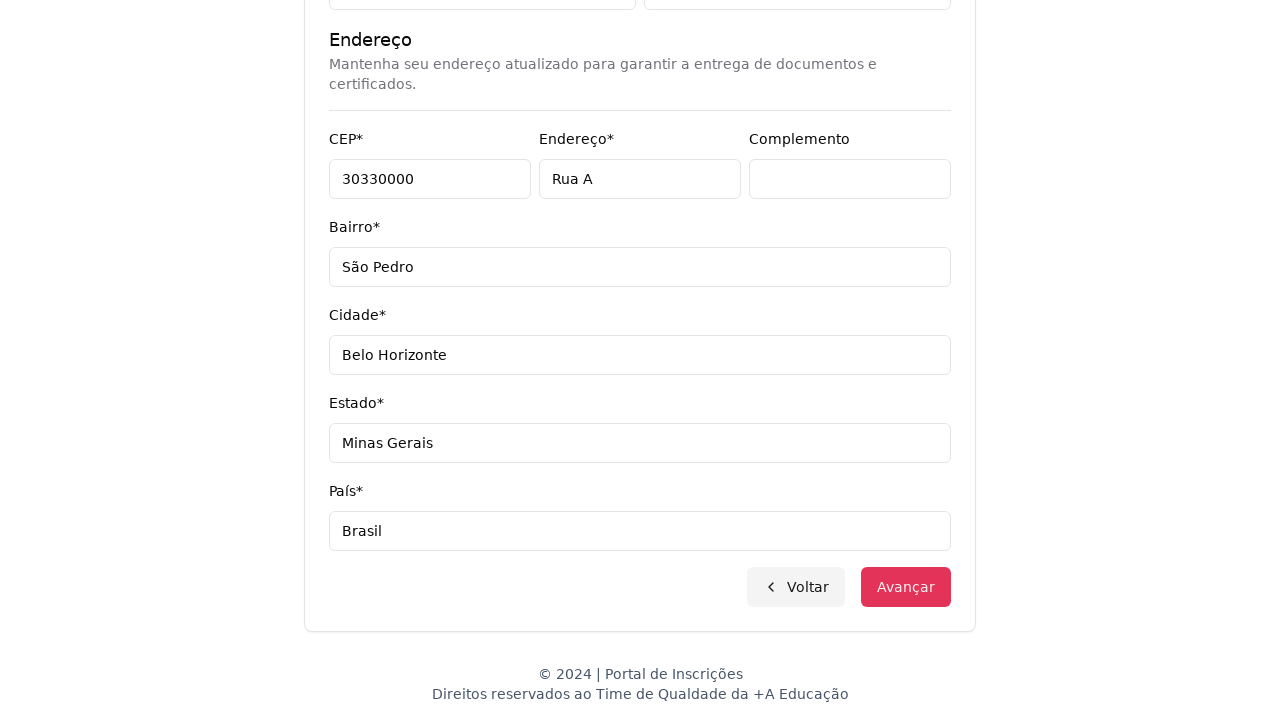